Navigates to Selenium downloads page and triggers the print dialog using keyboard shortcut (Ctrl+P), then interacts with the dialog using Tab and Enter keys

Starting URL: https://www.selenium.dev/downloads/

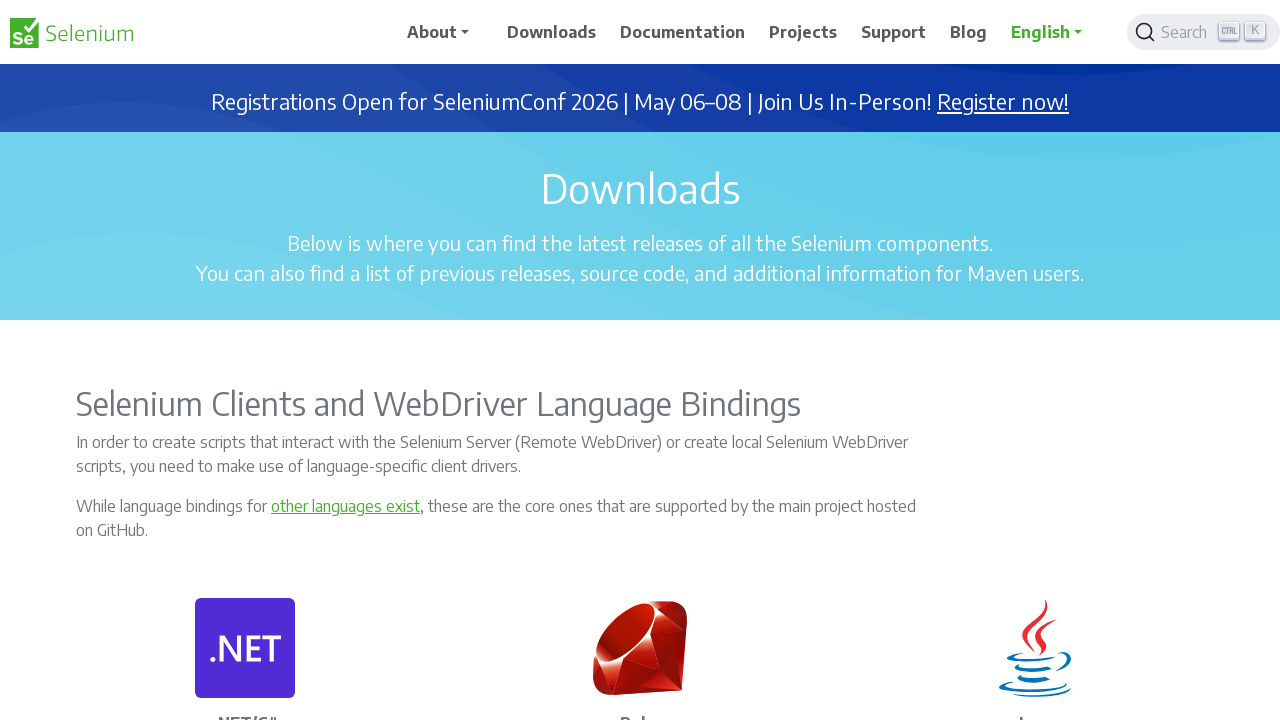

Navigated to Selenium downloads page and waited for DOM to load
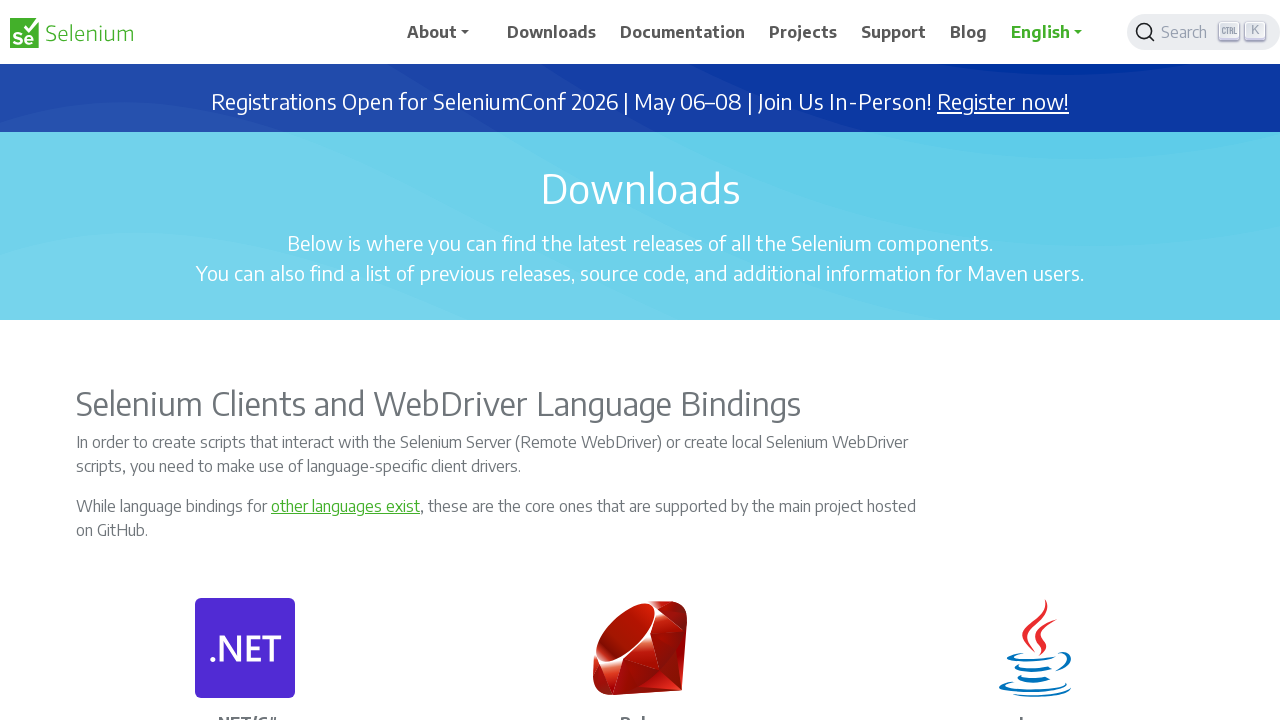

Pressed Ctrl+P to open print dialog
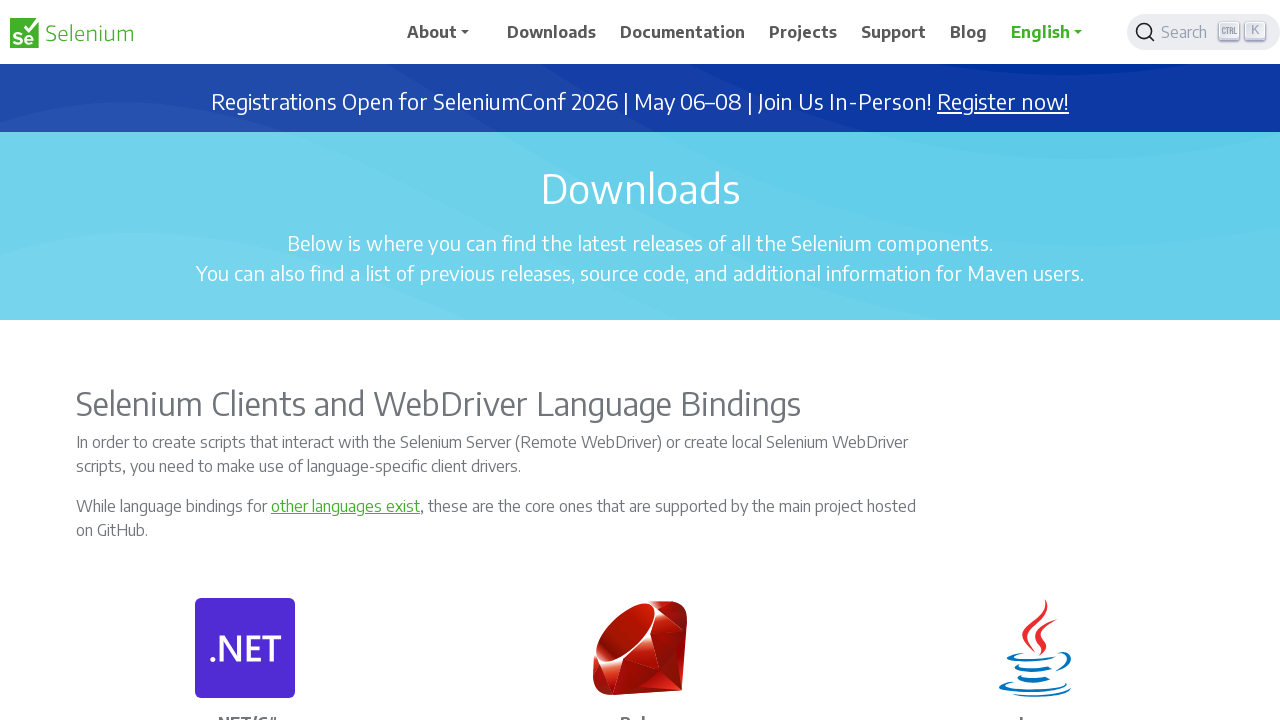

Waited 2 seconds for print dialog to appear
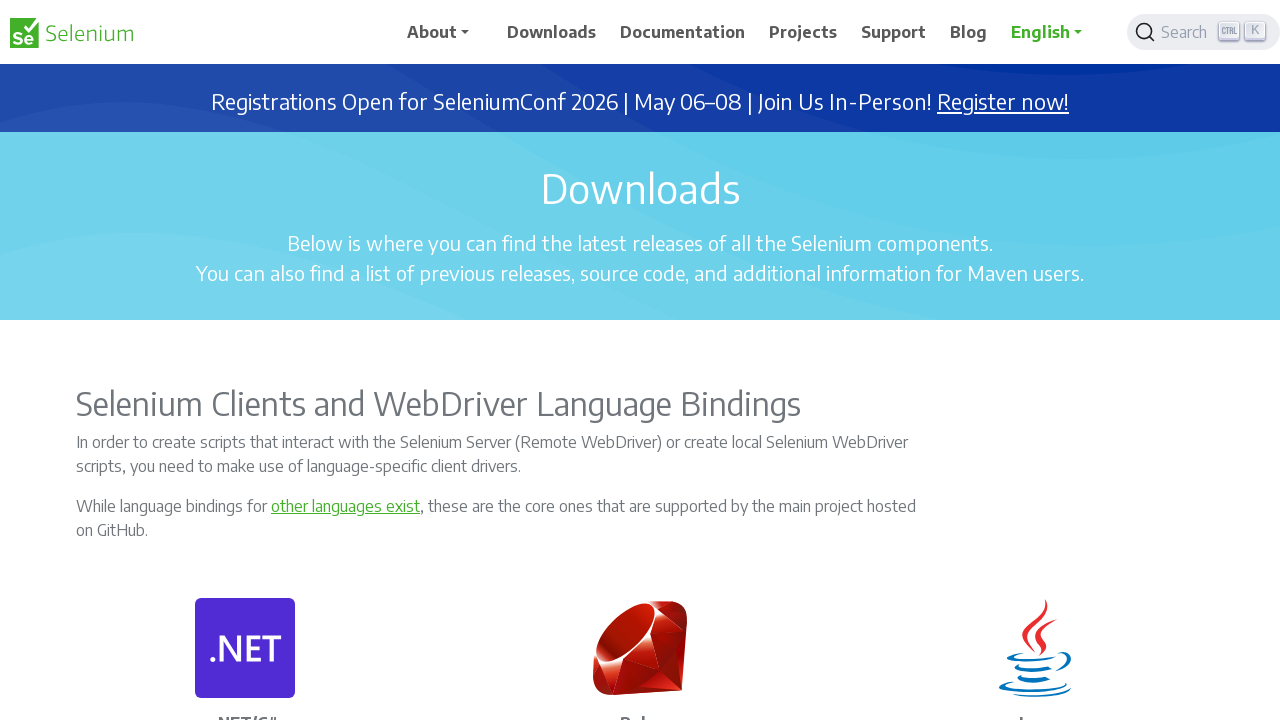

Pressed Tab to navigate within print dialog
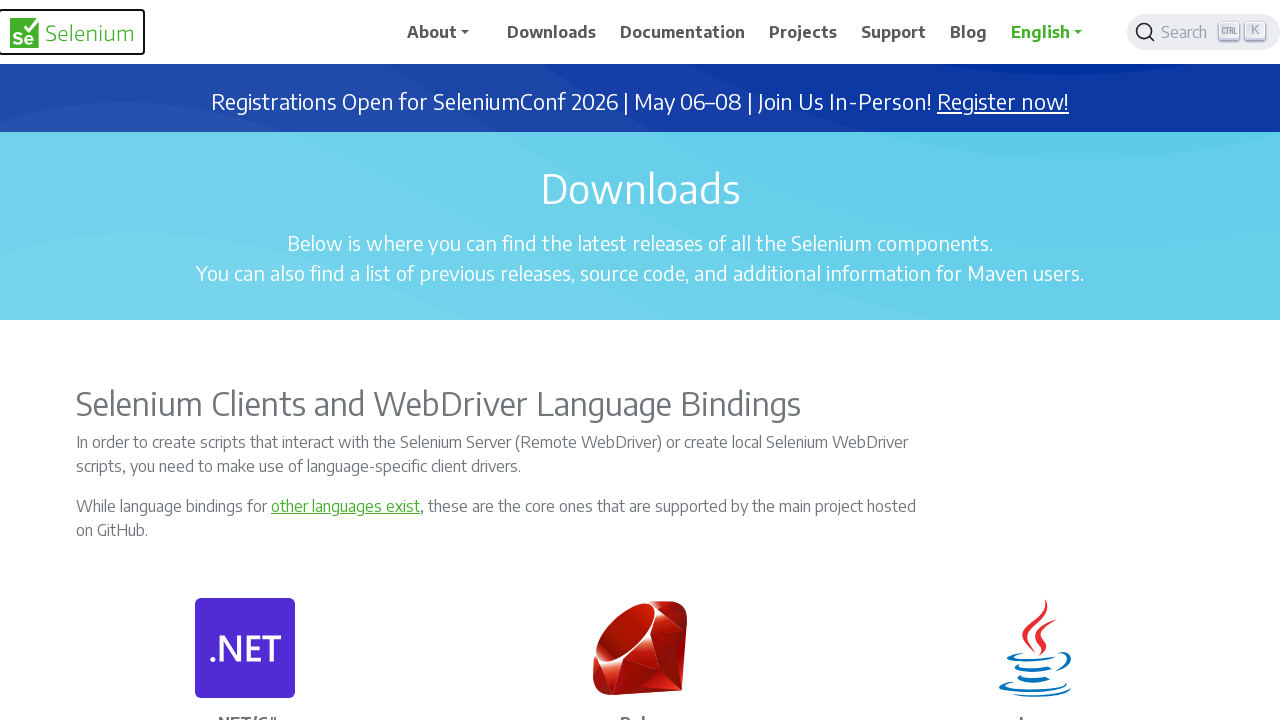

Waited 2 seconds for dialog navigation to complete
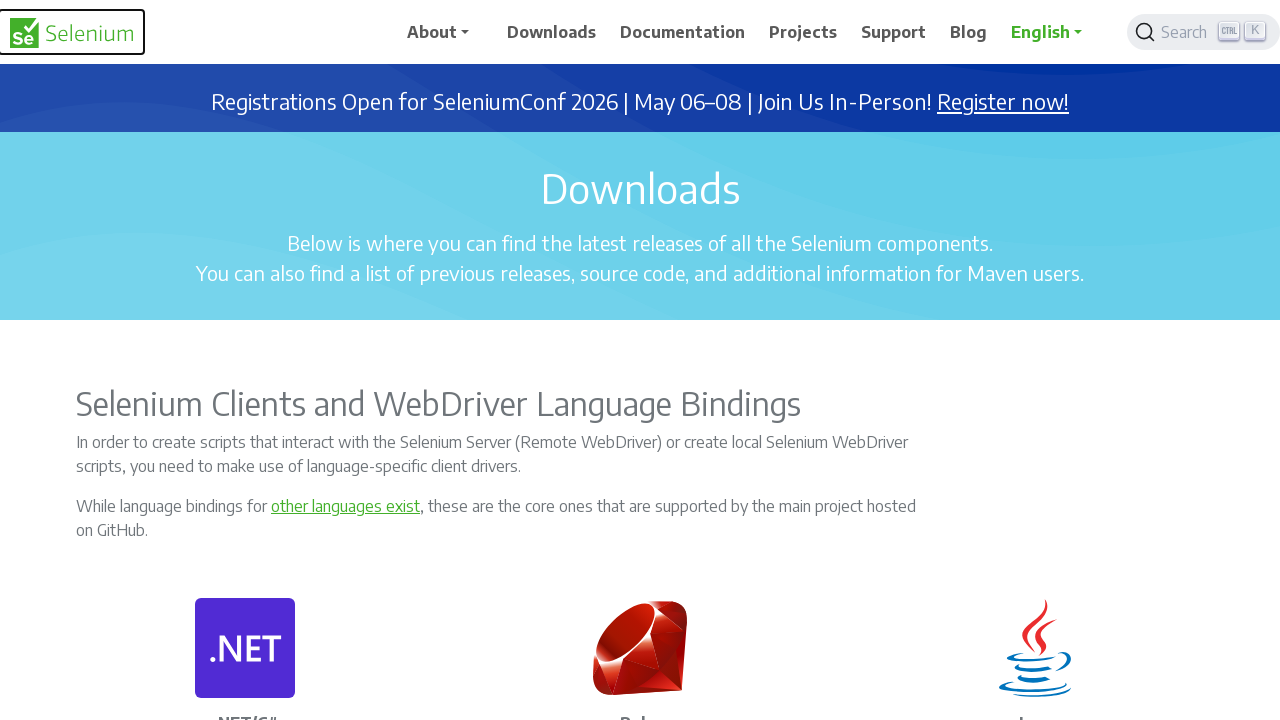

Pressed Enter to confirm print dialog action
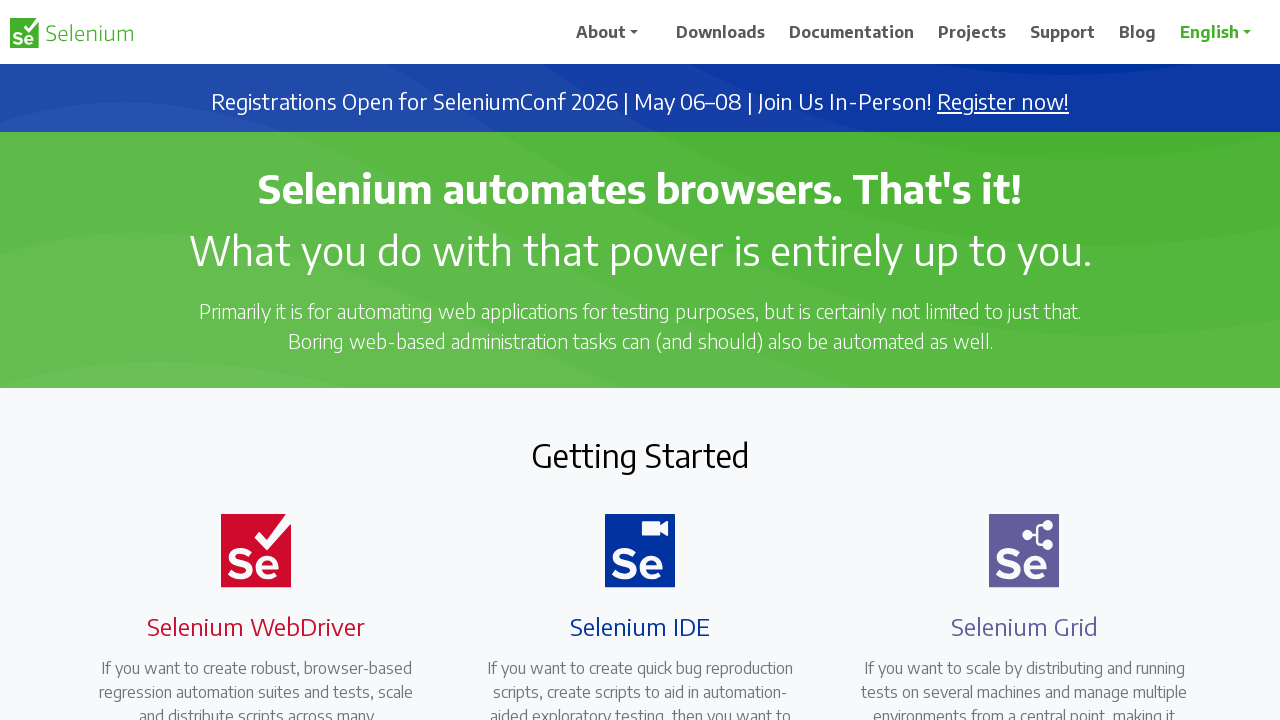

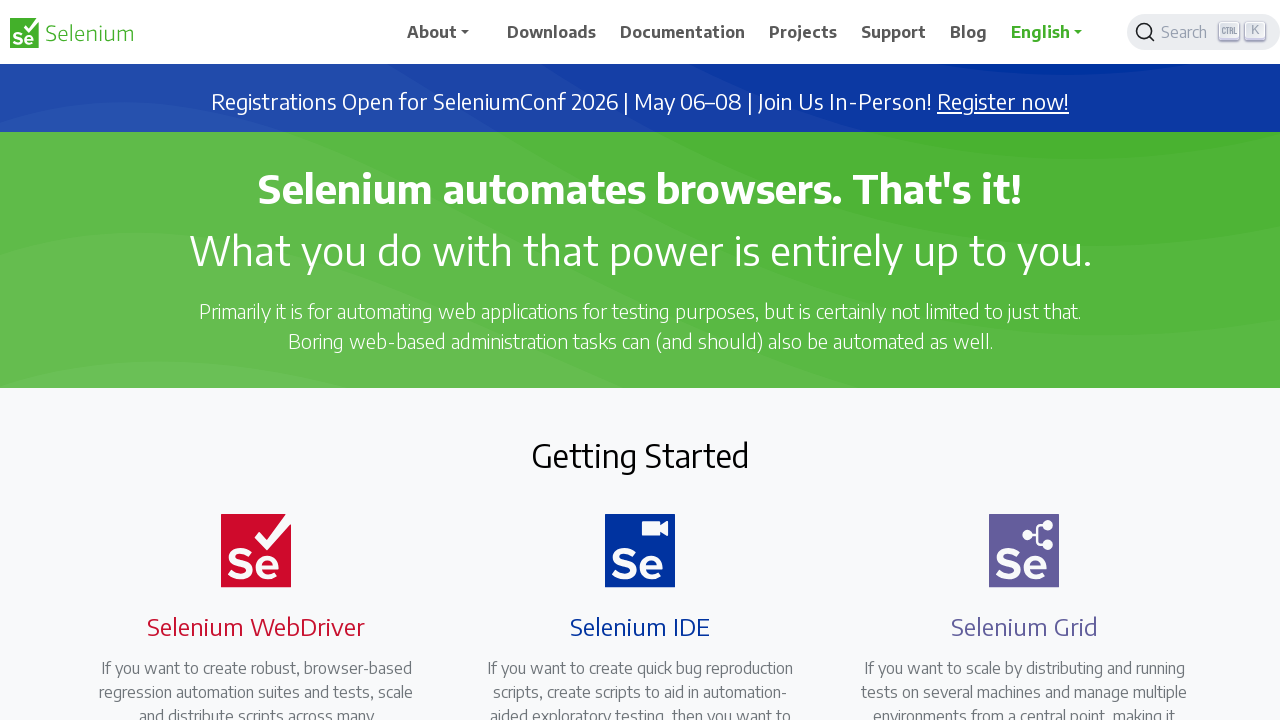